Performs a drag and drop action by offset position from the draggable element to target coordinates

Starting URL: https://crossbrowsertesting.github.io/drag-and-drop

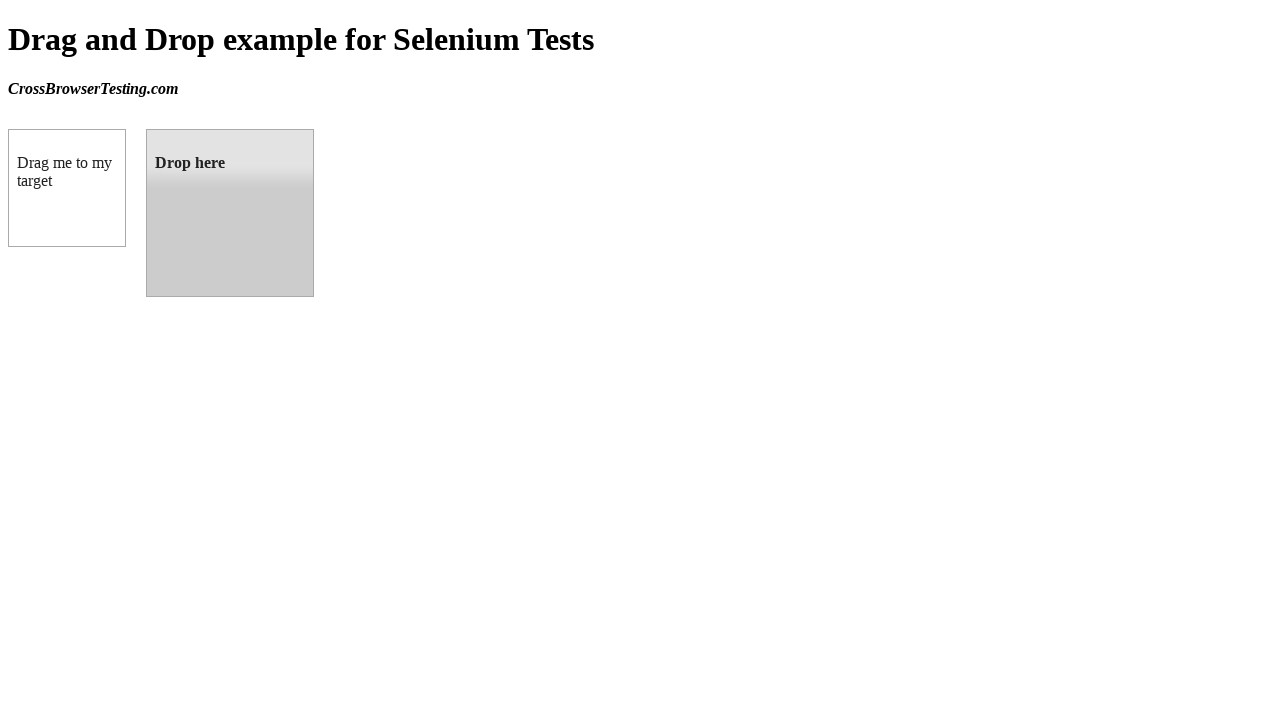

Located draggable element with ID 'draggable'
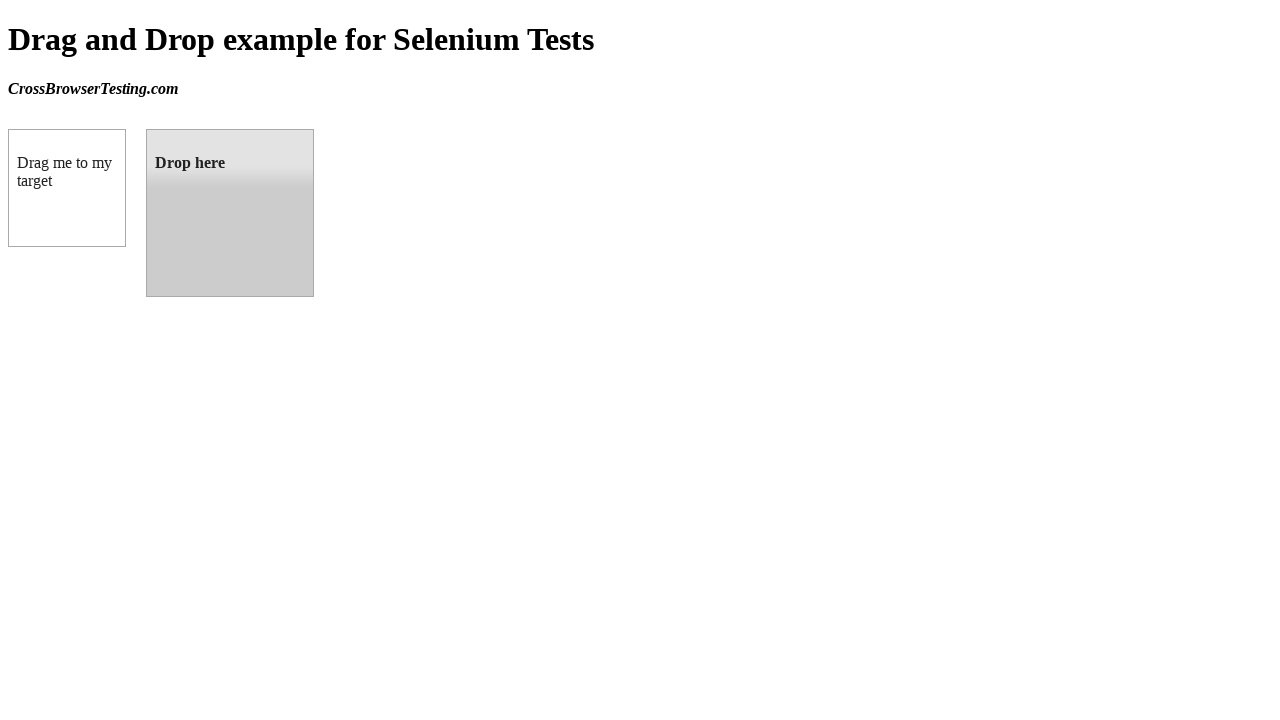

Located droppable target element with ID 'droppable'
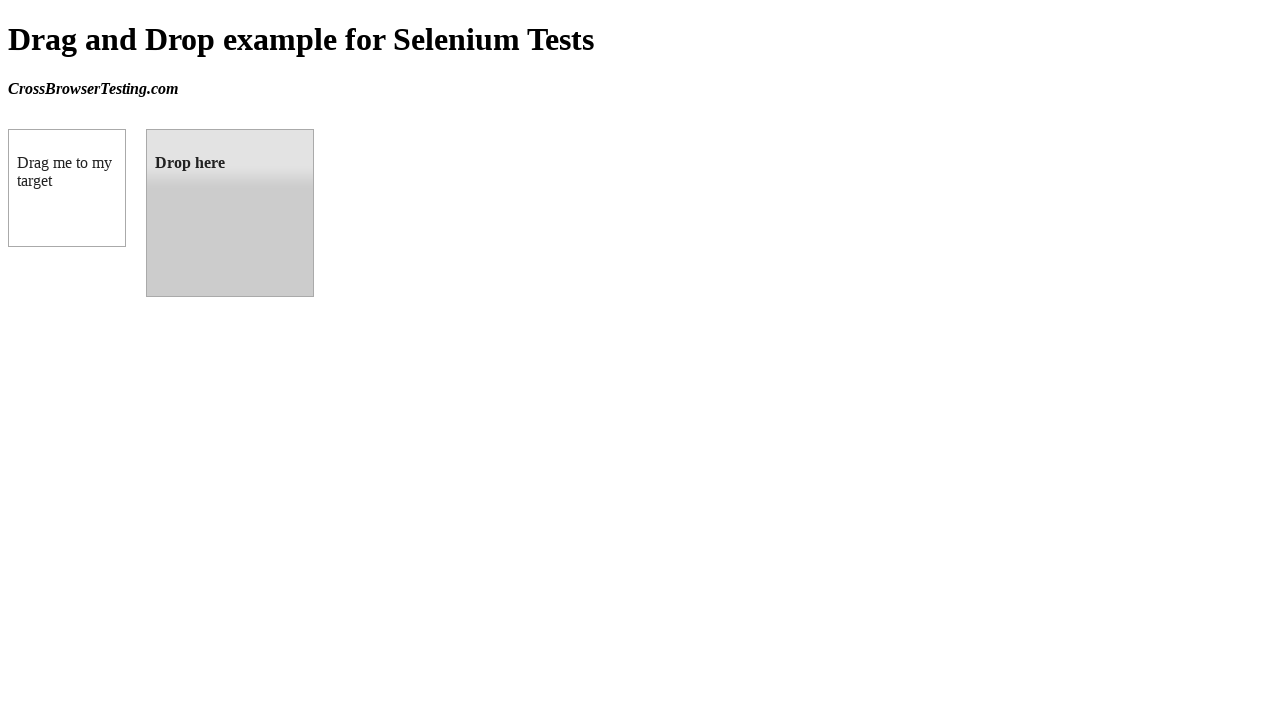

Retrieved bounding box coordinates of target element
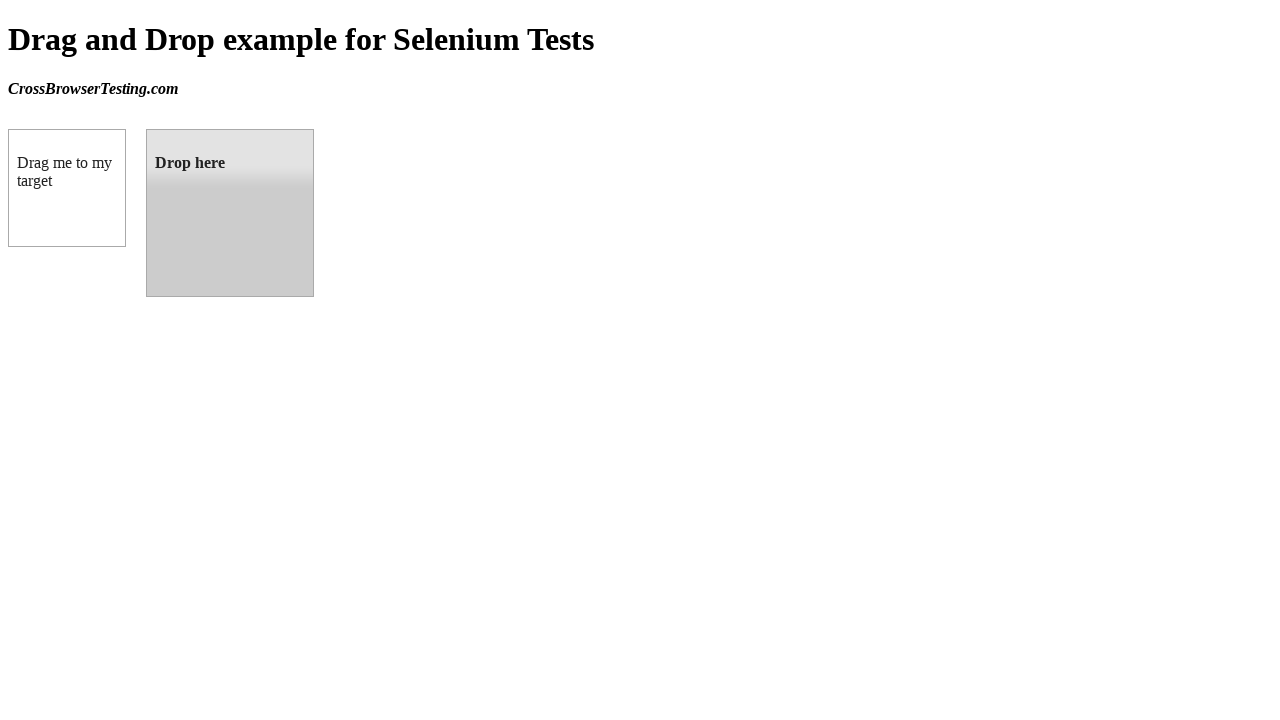

Performed drag and drop action from draggable element to droppable target at (230, 213)
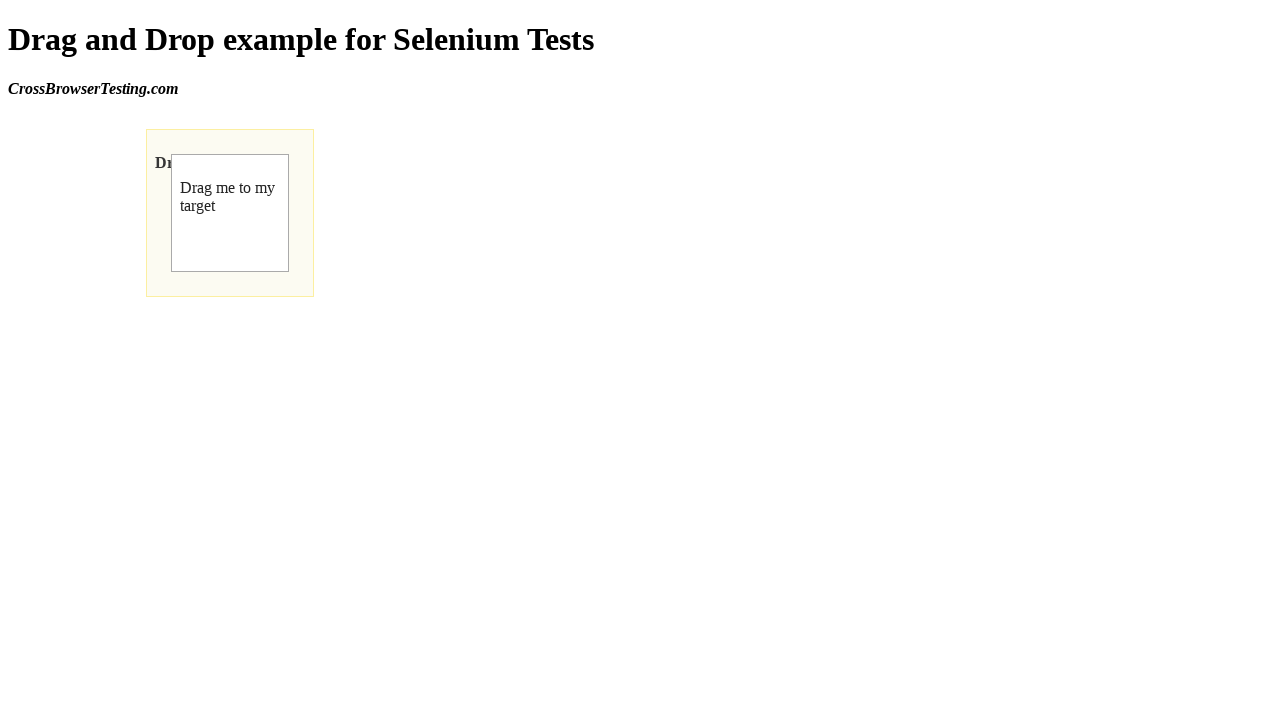

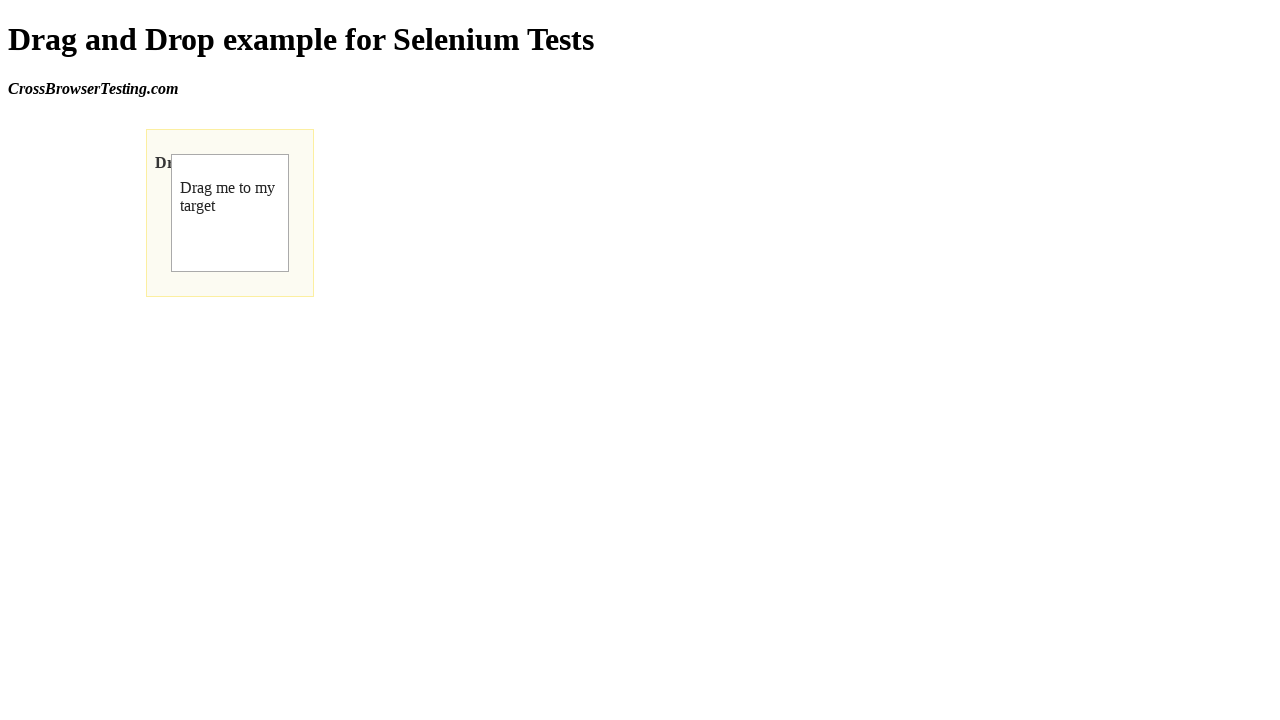